Tests finding all elements with a specific class name, counting them, and retrieving text from specific elements

Starting URL: https://kristinek.github.io/site/examples/locators

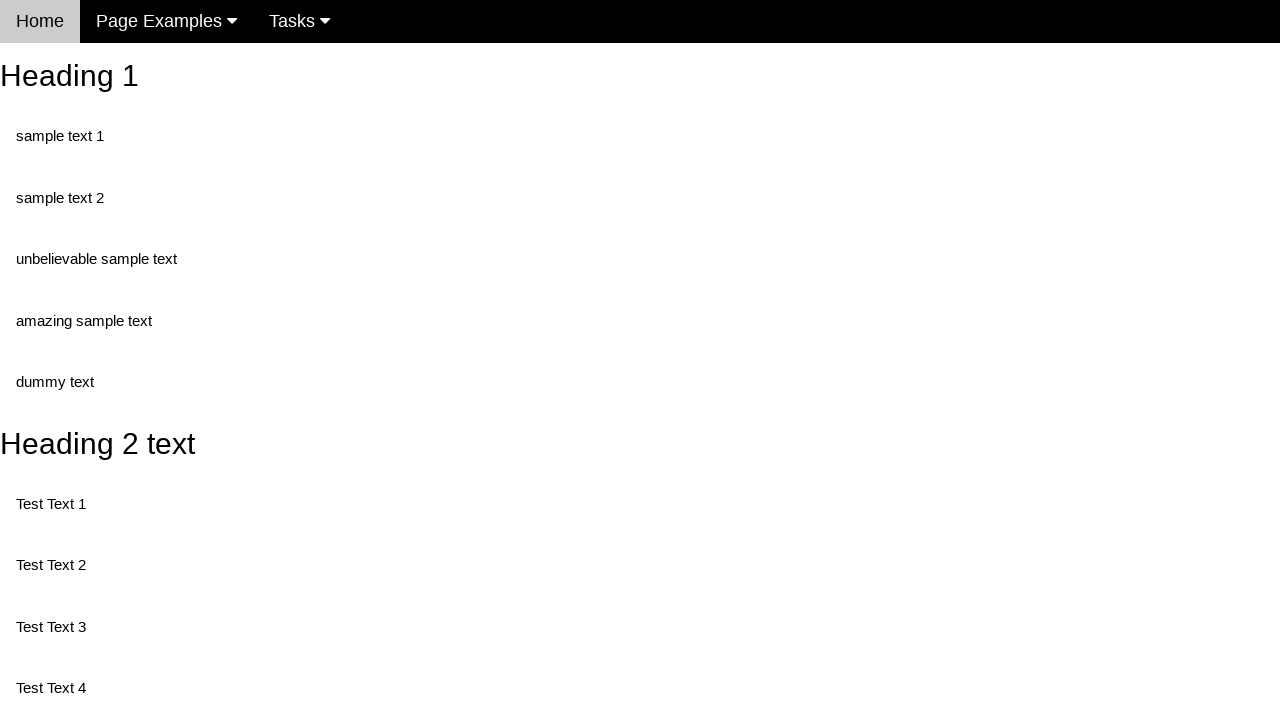

Navigated to locators example page
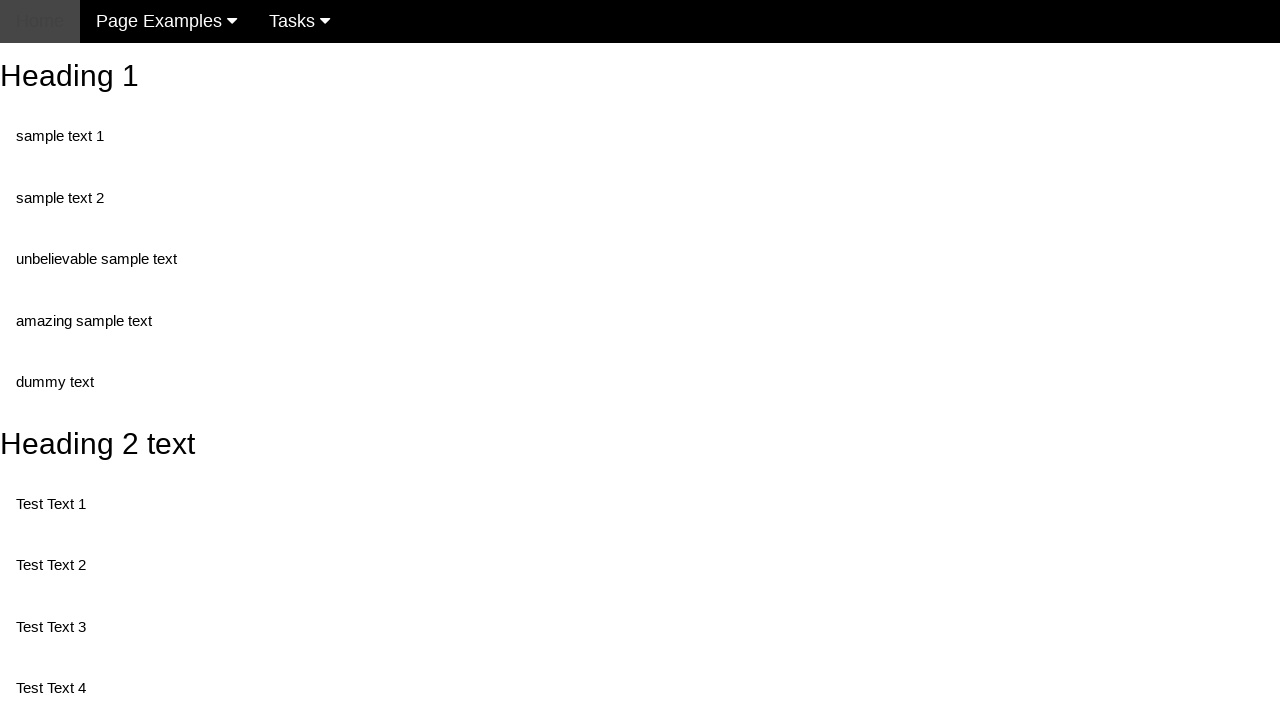

Located all elements with class 'test'
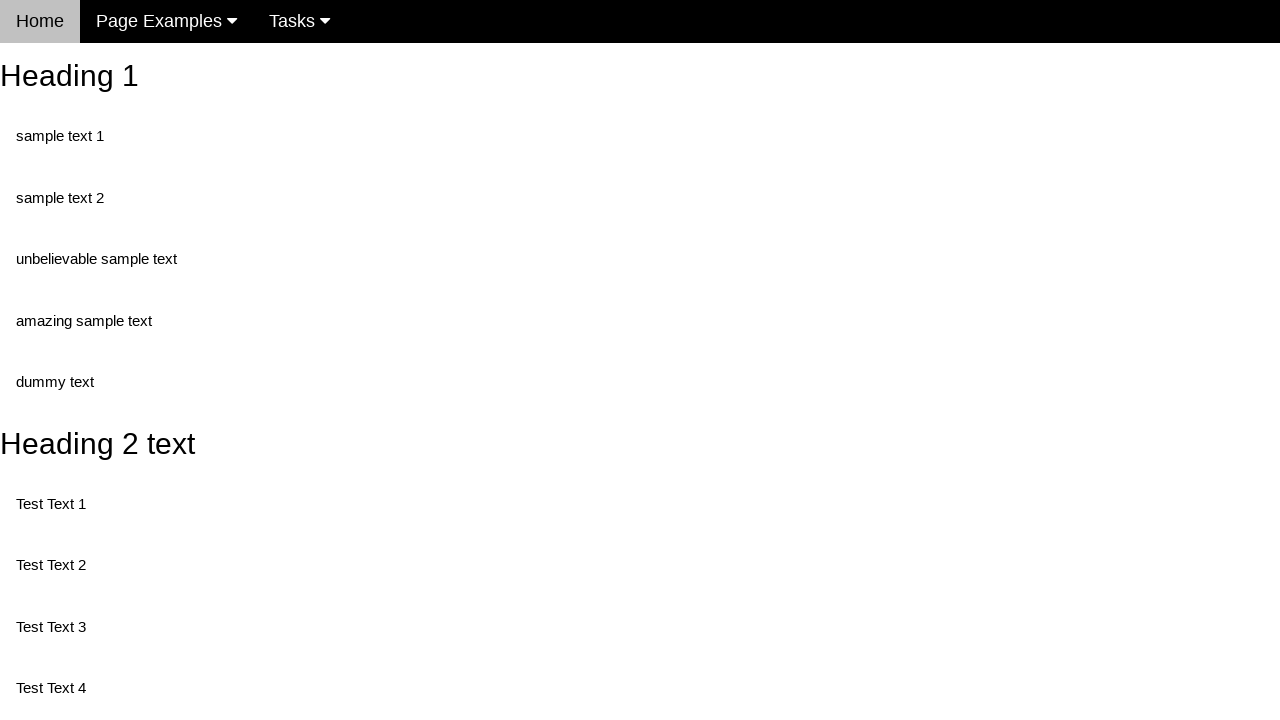

Counted elements with class 'test': 5 elements found
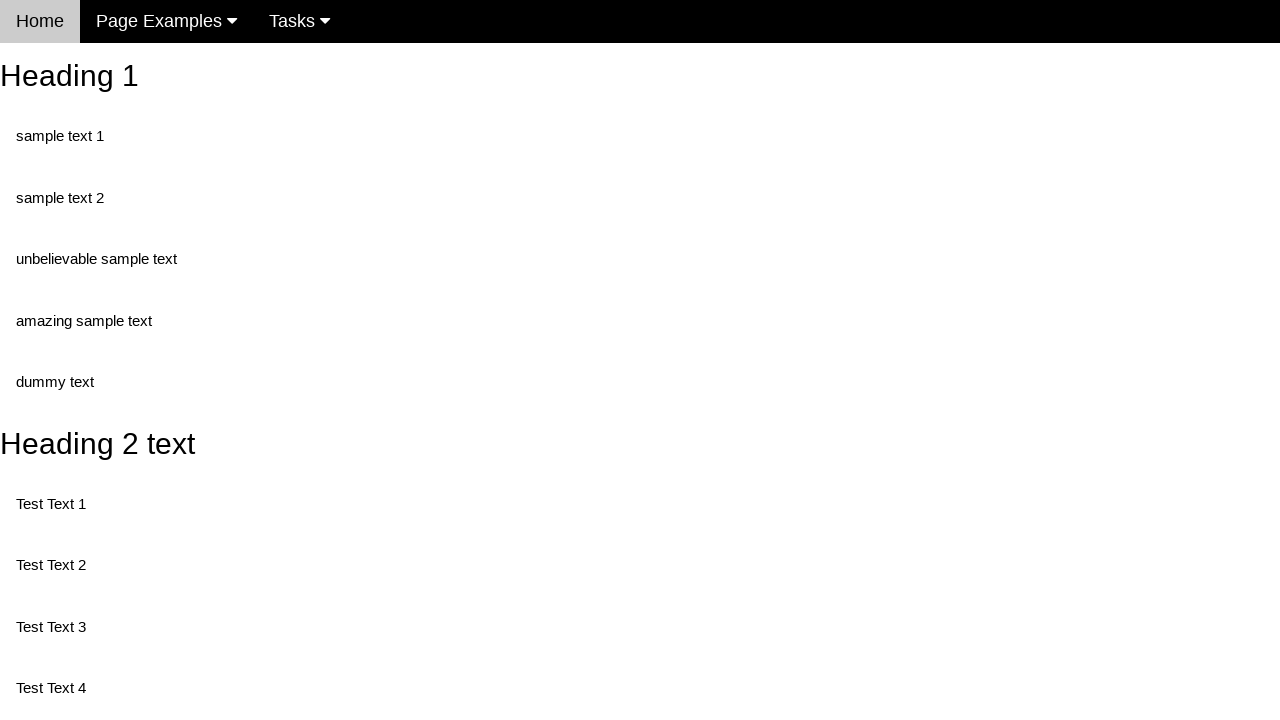

Retrieved text from first element with class 'test': 'Test Text 1'
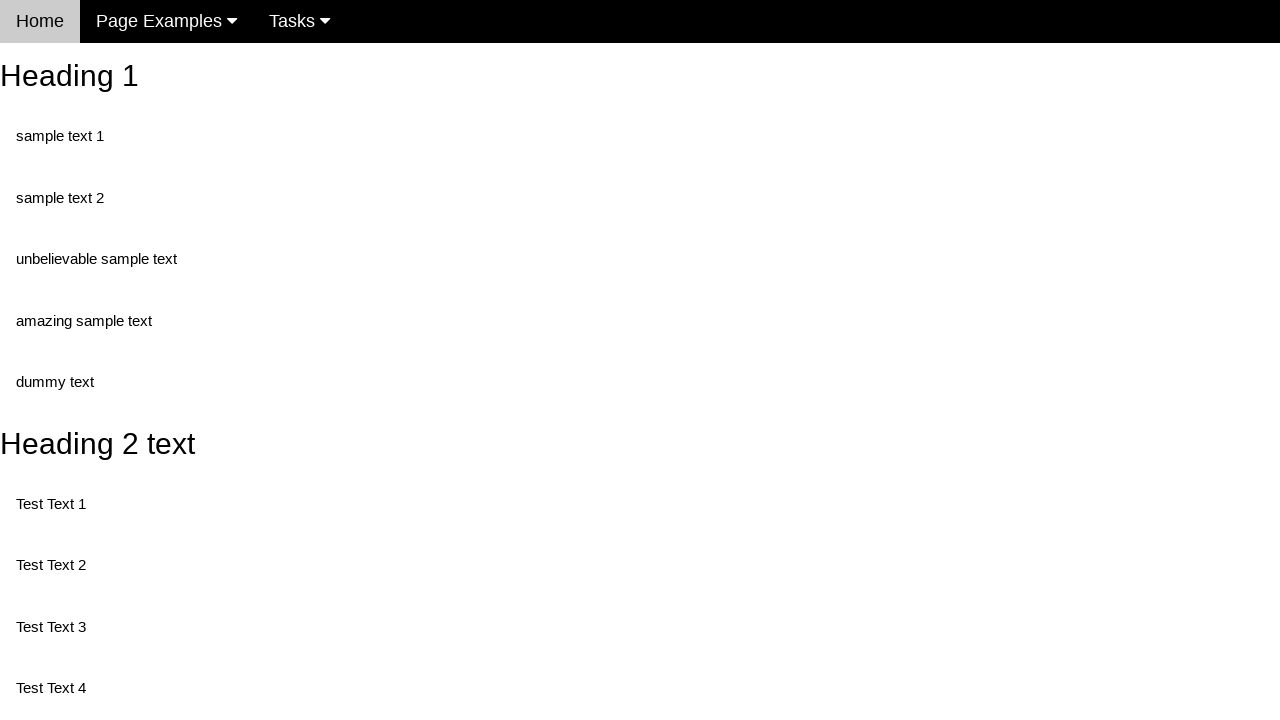

Retrieved text from third element with class 'test': 'Test Text 4'
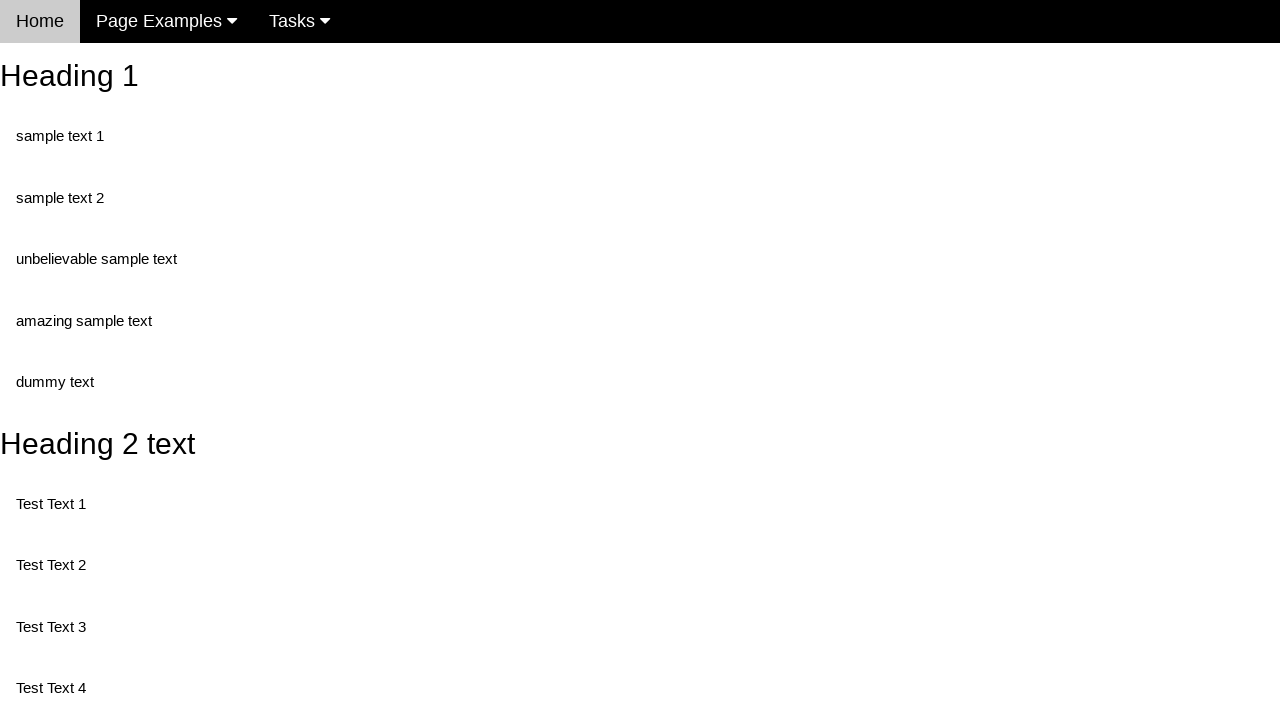

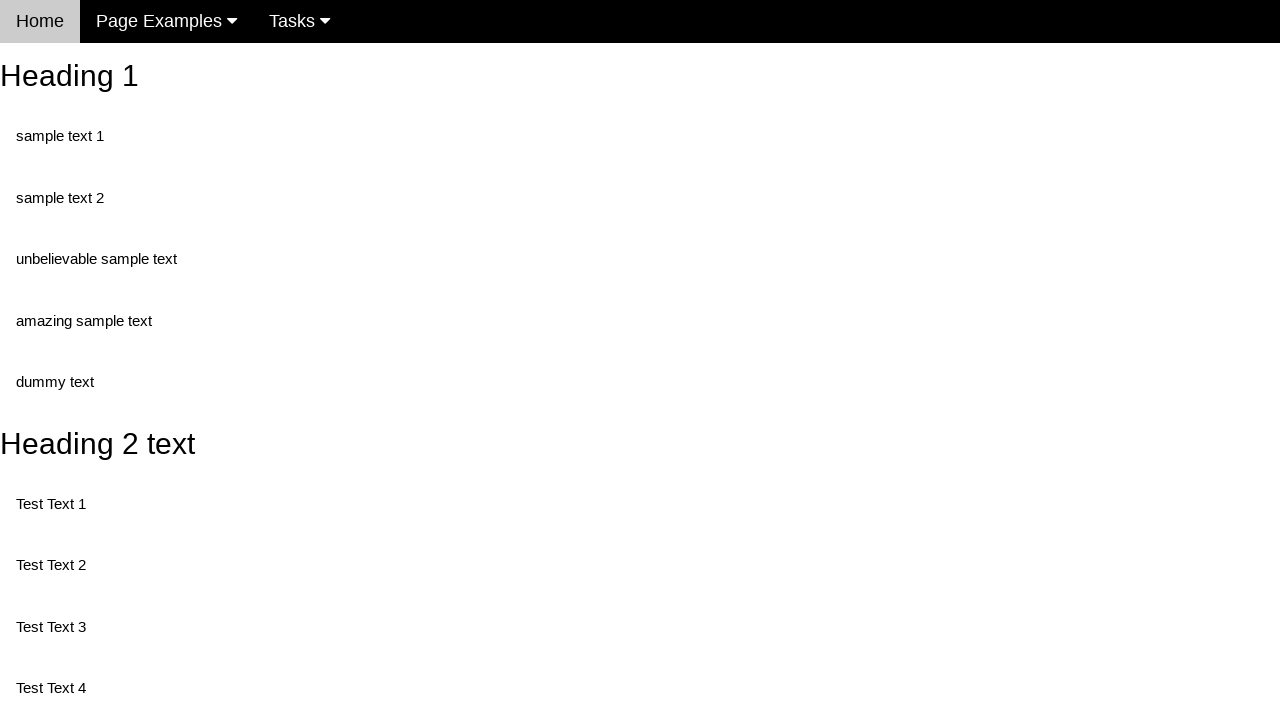